Tests custom dropdown without select element by clicking to open and selecting an option

Starting URL: https://www.leafground.com/select.xhtml

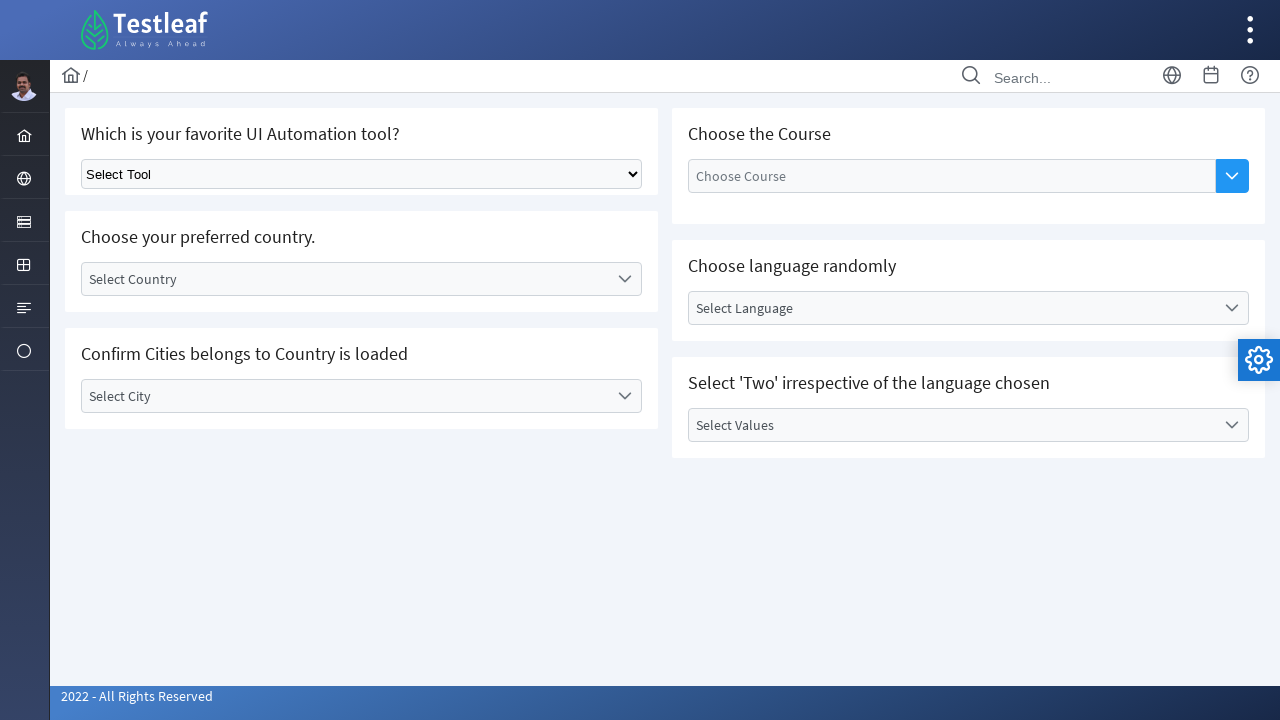

Clicked custom dropdown to open listbox at (362, 279) on [aria-haspopup="listbox"] >> nth=0
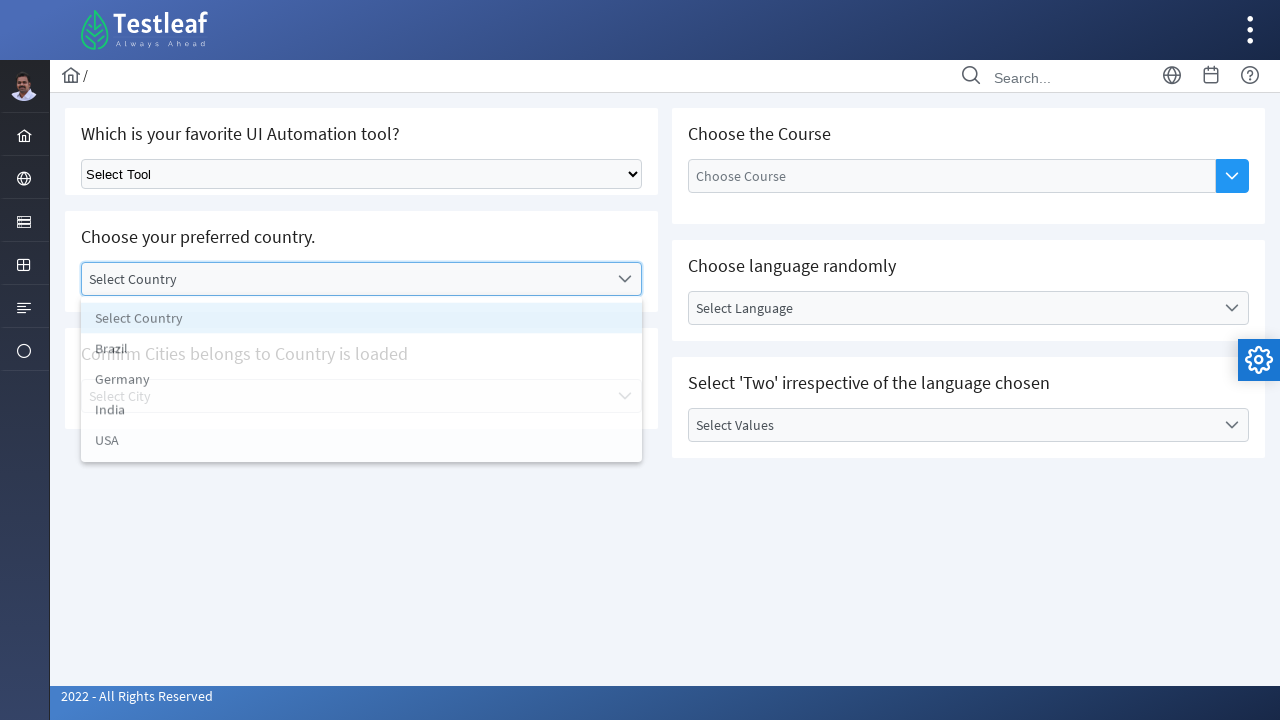

Selected India option from dropdown at (362, 415) on [data-label="India"]
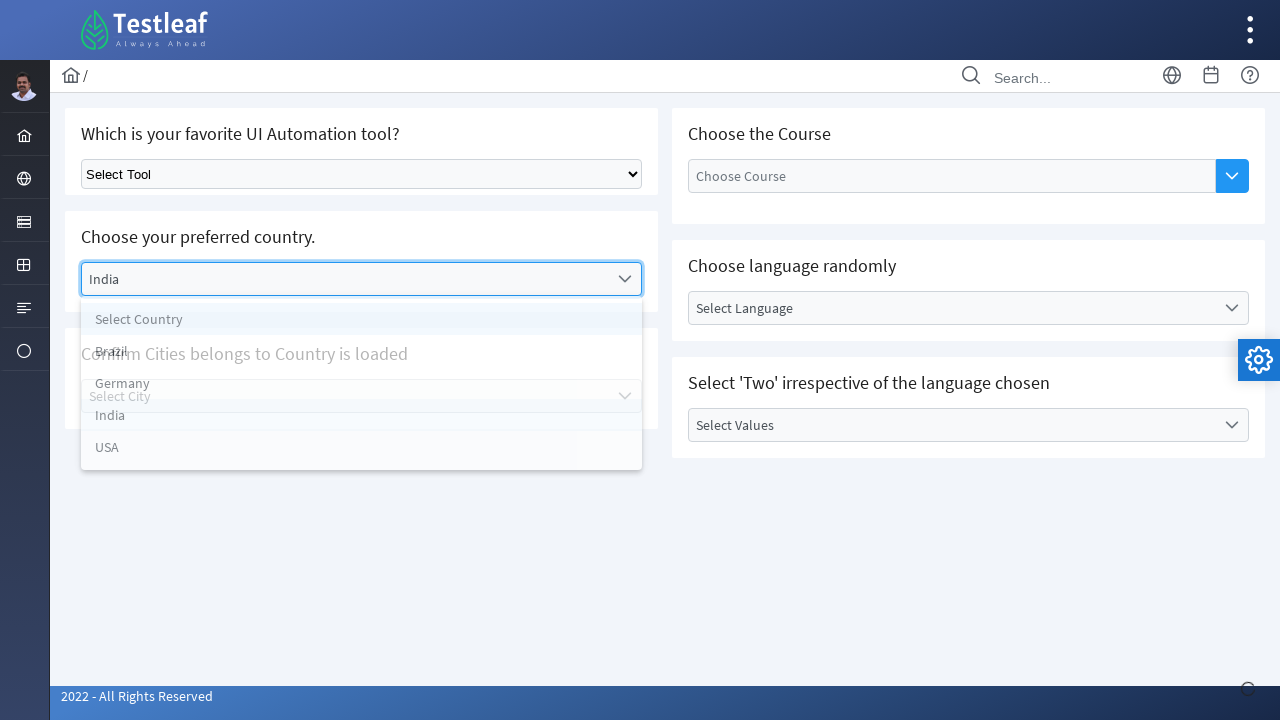

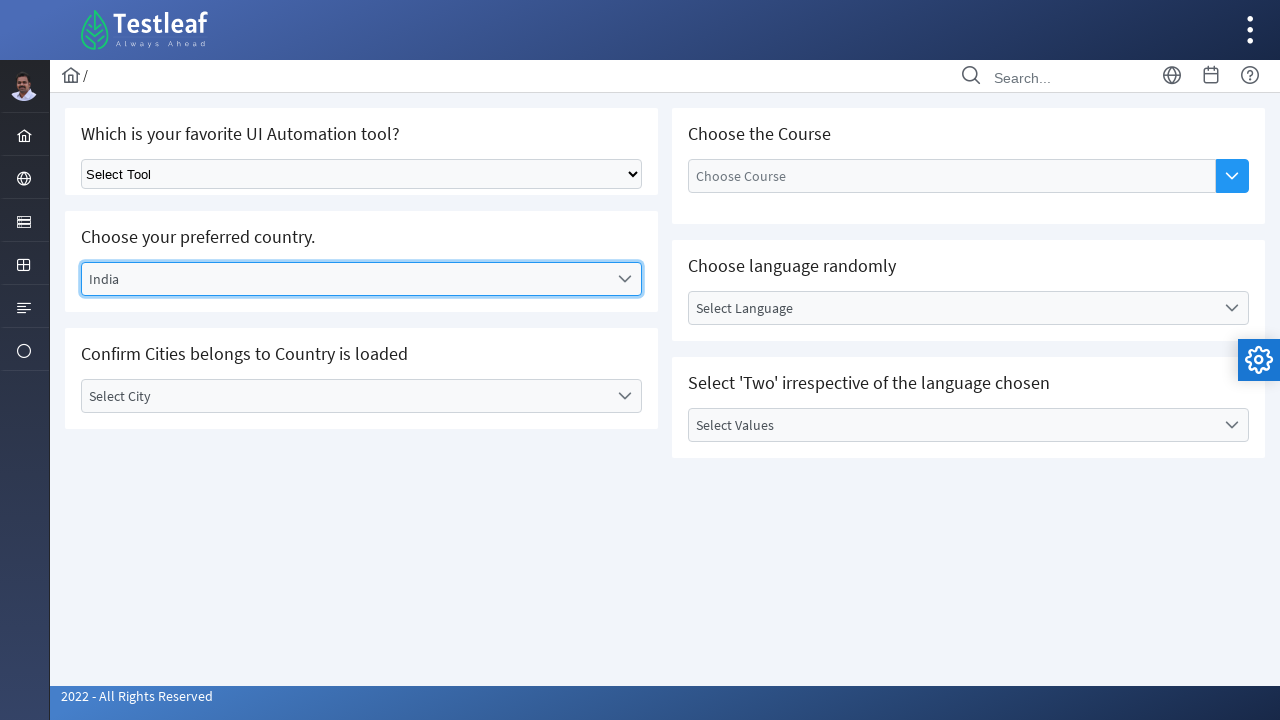